Tests different types of click actions including single click, right click, and double click on various buttons

Starting URL: http://sahitest.com/demo/clicks.htm

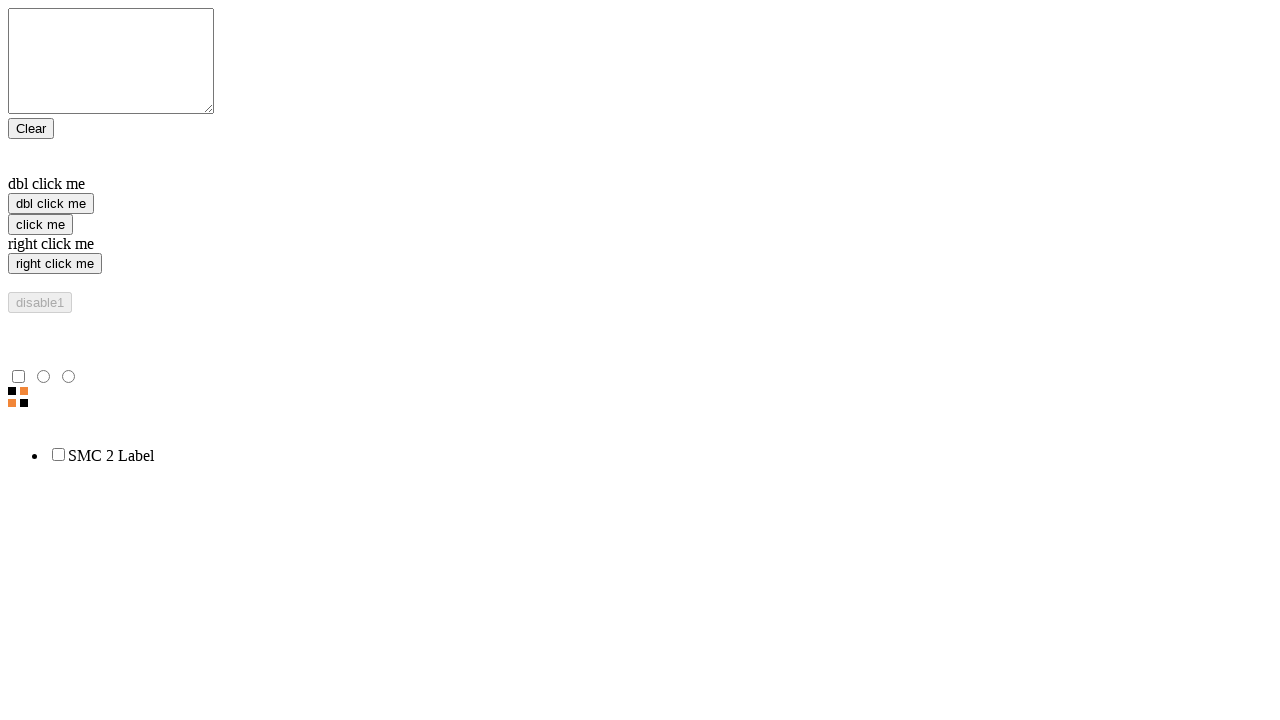

Located single click button element
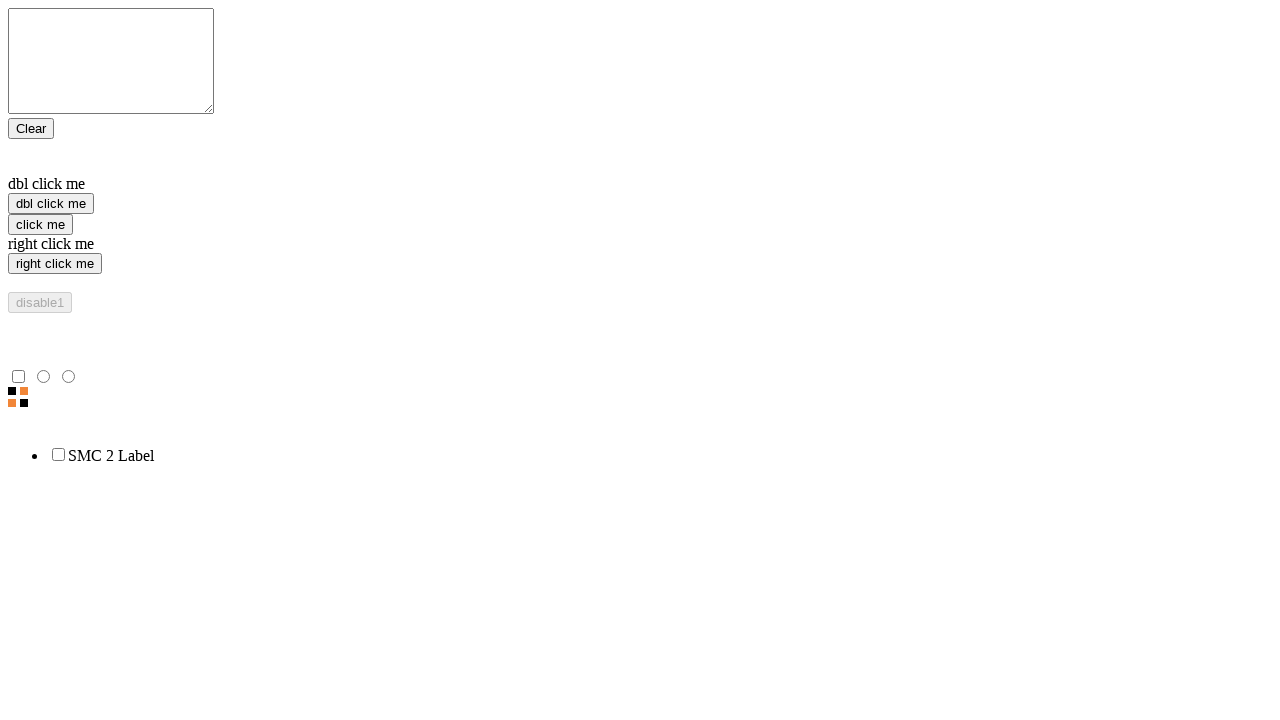

Located right click button element
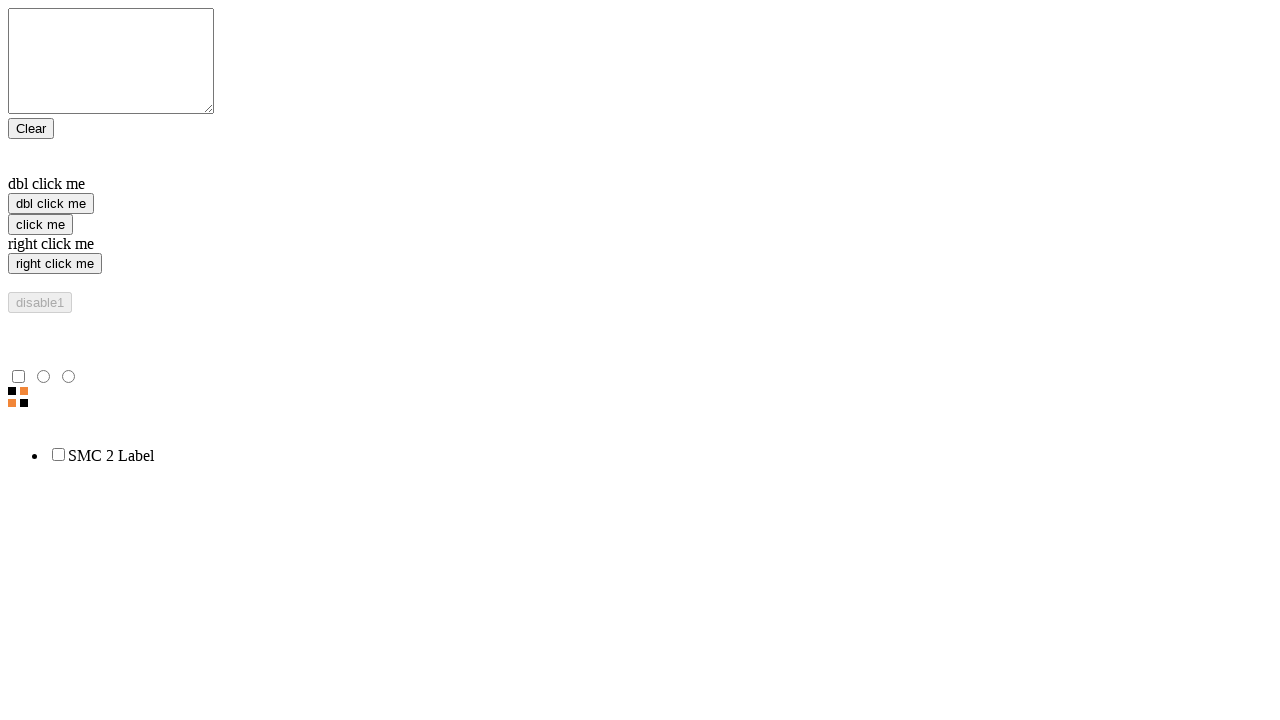

Located double click button element
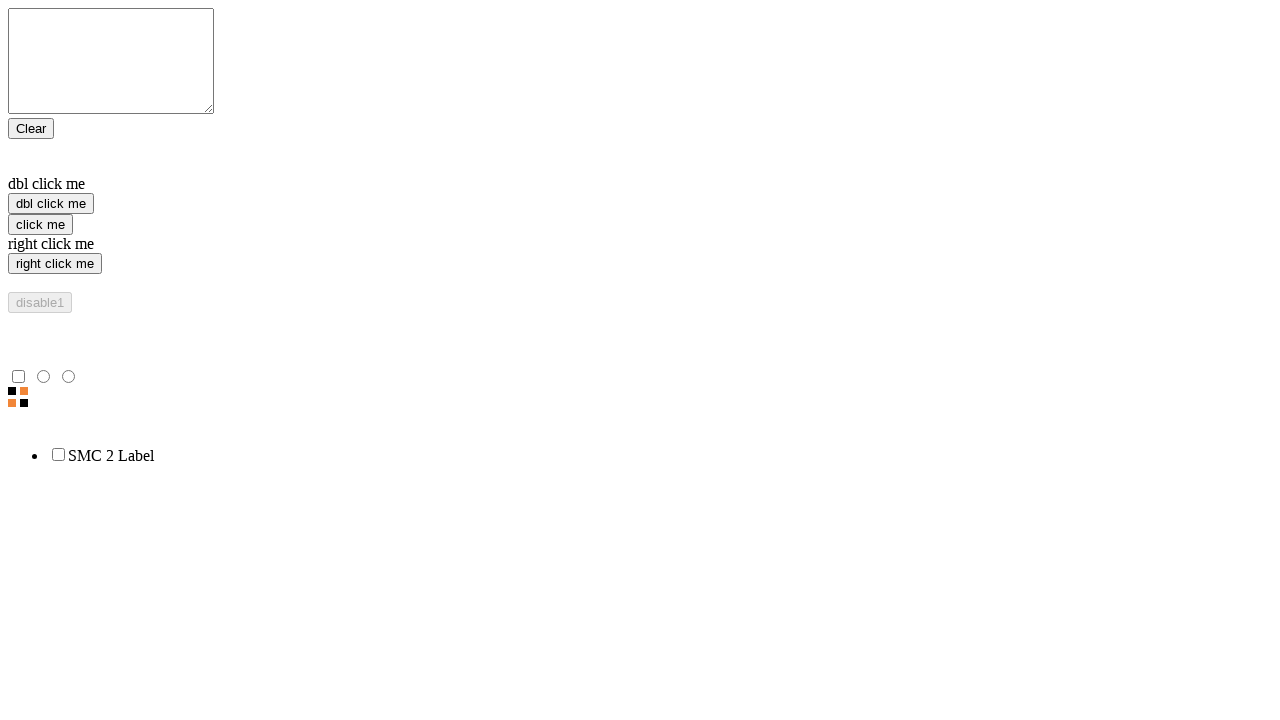

Performed single click on 'click me' button at (40, 224) on xpath=//input[@value="click me"]
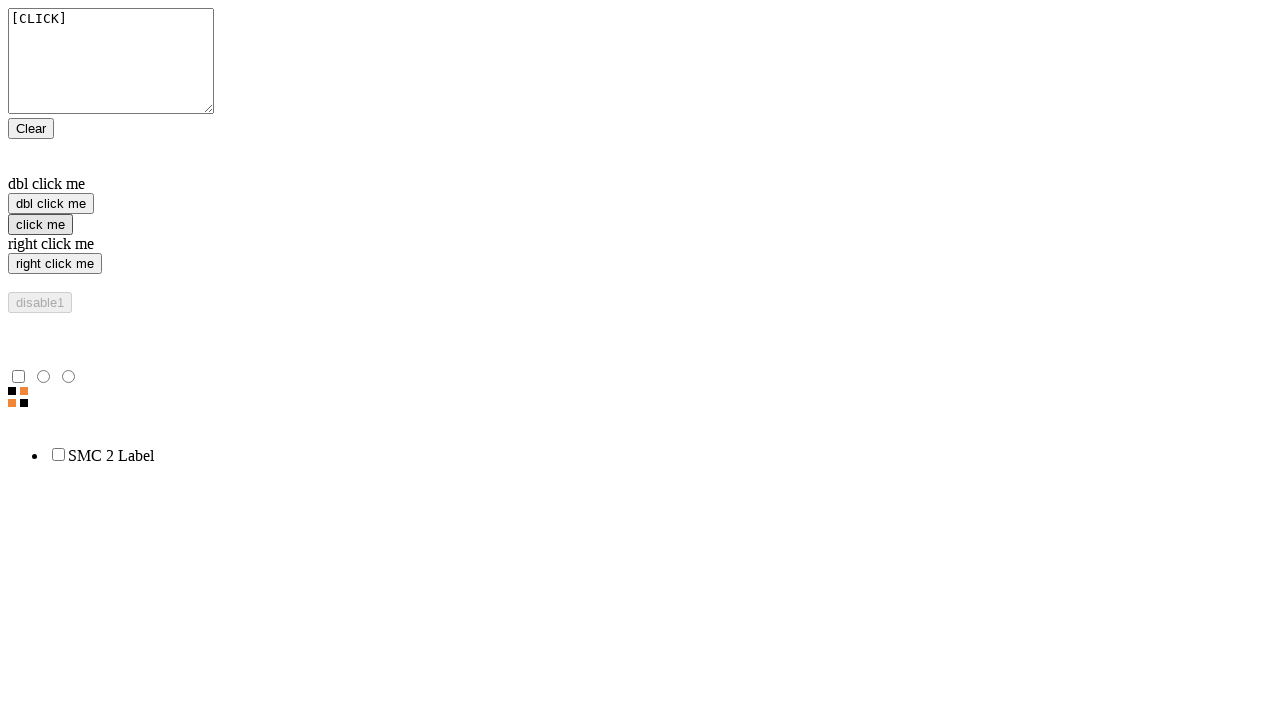

Performed right click on 'right click me' button at (55, 264) on xpath=//*[@value="right click me"]
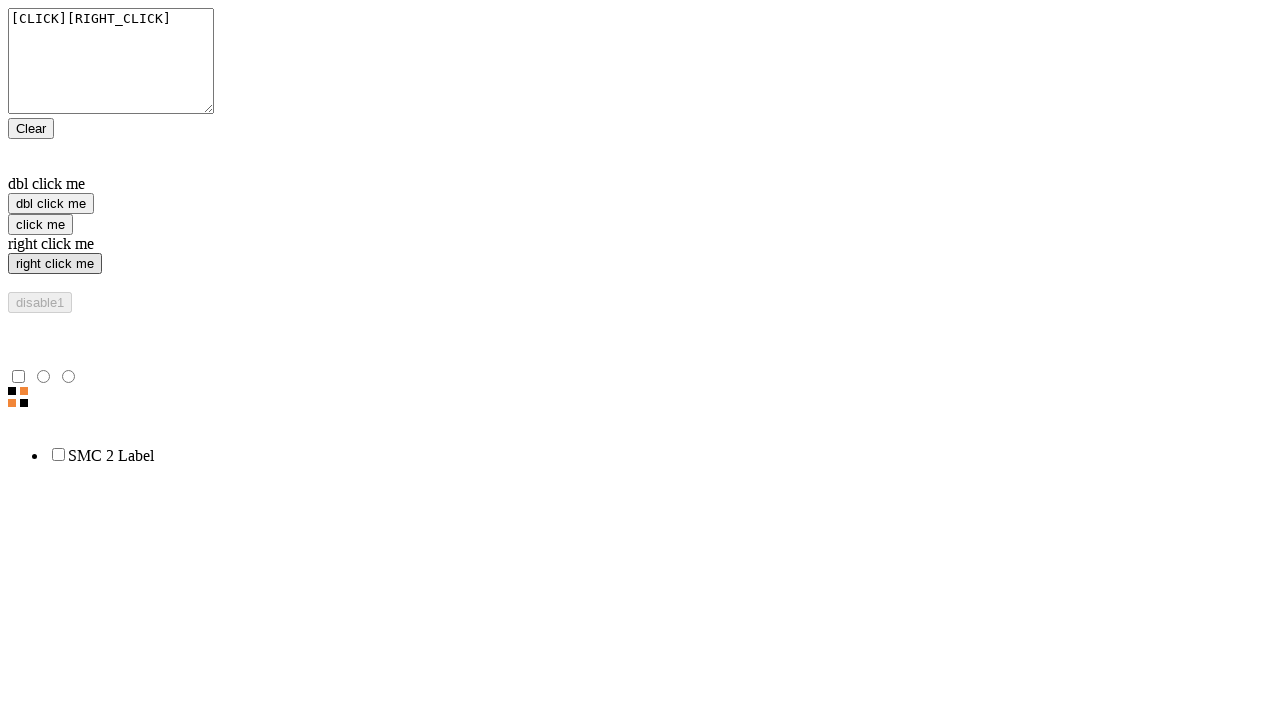

Performed double click on 'dbl click me' button at (51, 204) on xpath=//*[@value="dbl click me"]
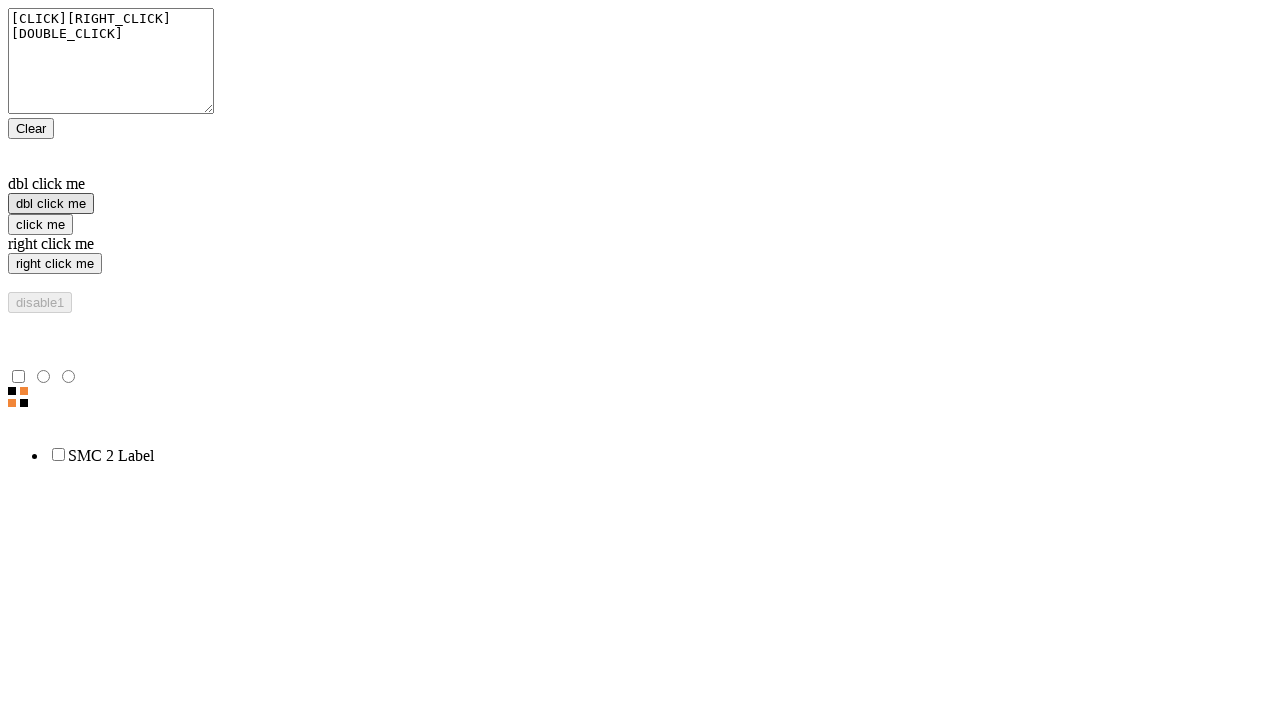

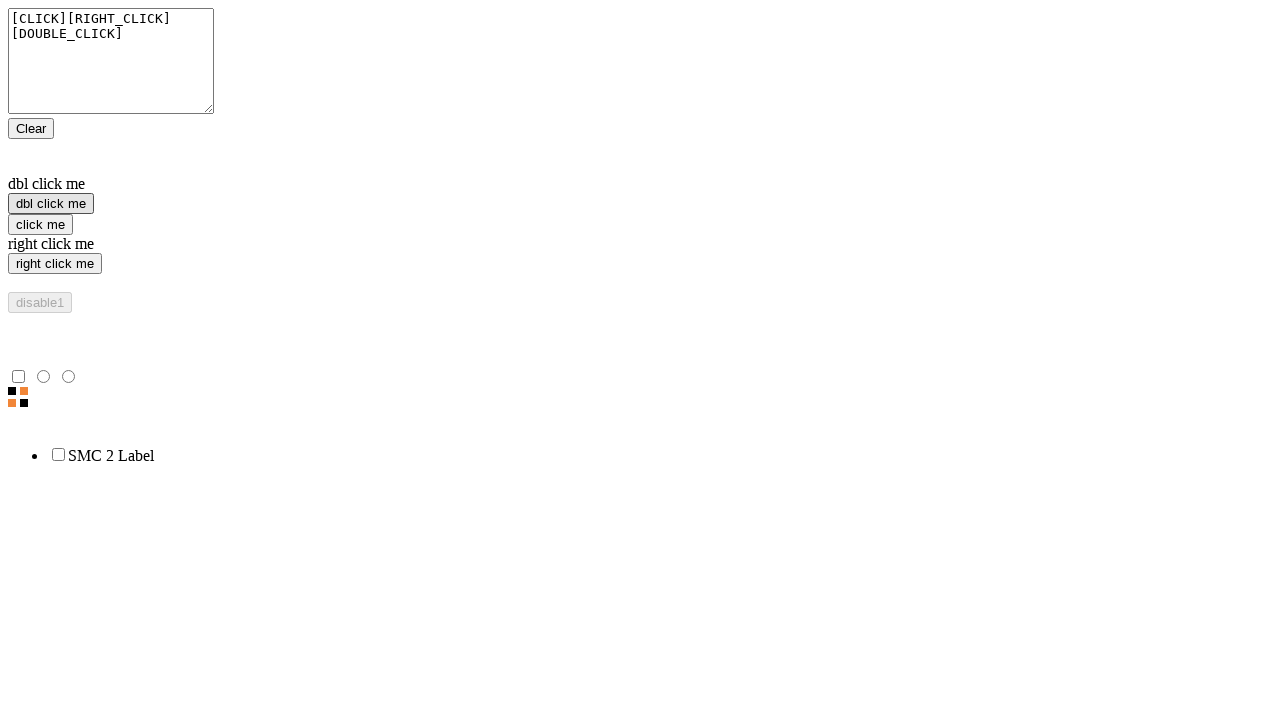